Tests entering text in a prompt dialog and dismissing it

Starting URL: https://testpages.eviltester.com/styled/alerts/alert-test.html

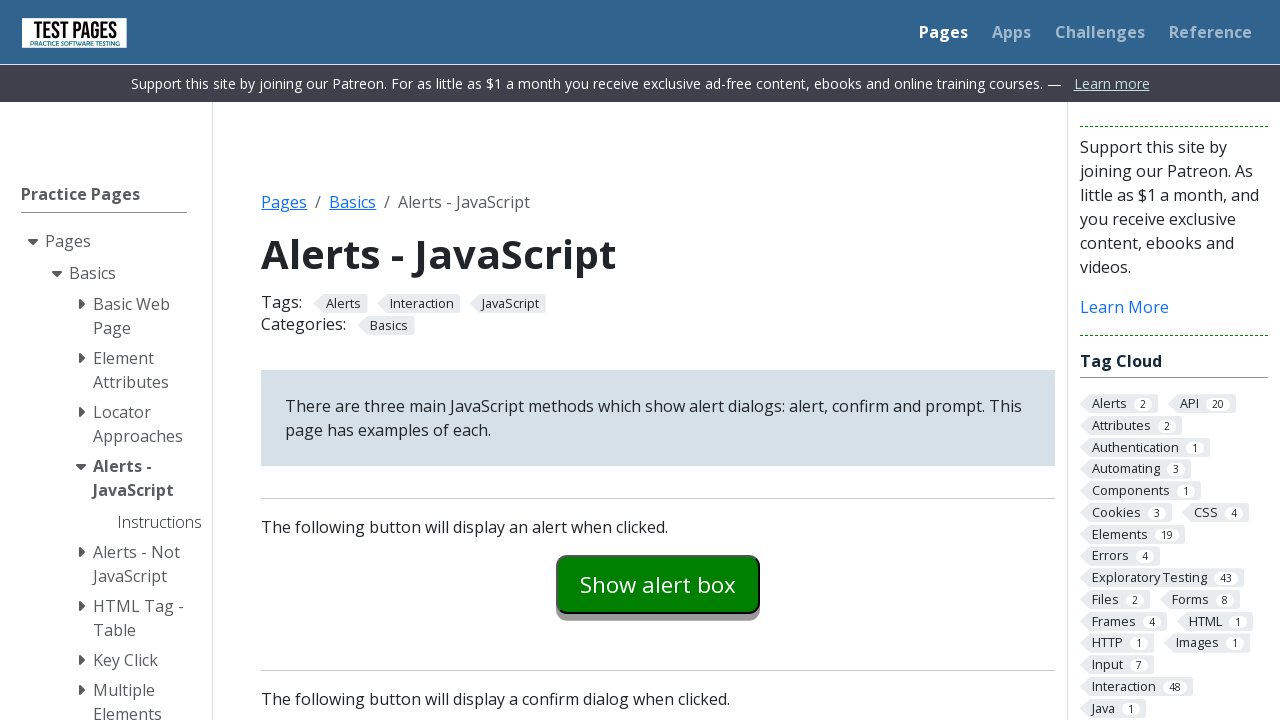

Set up dialog handler to dismiss prompt
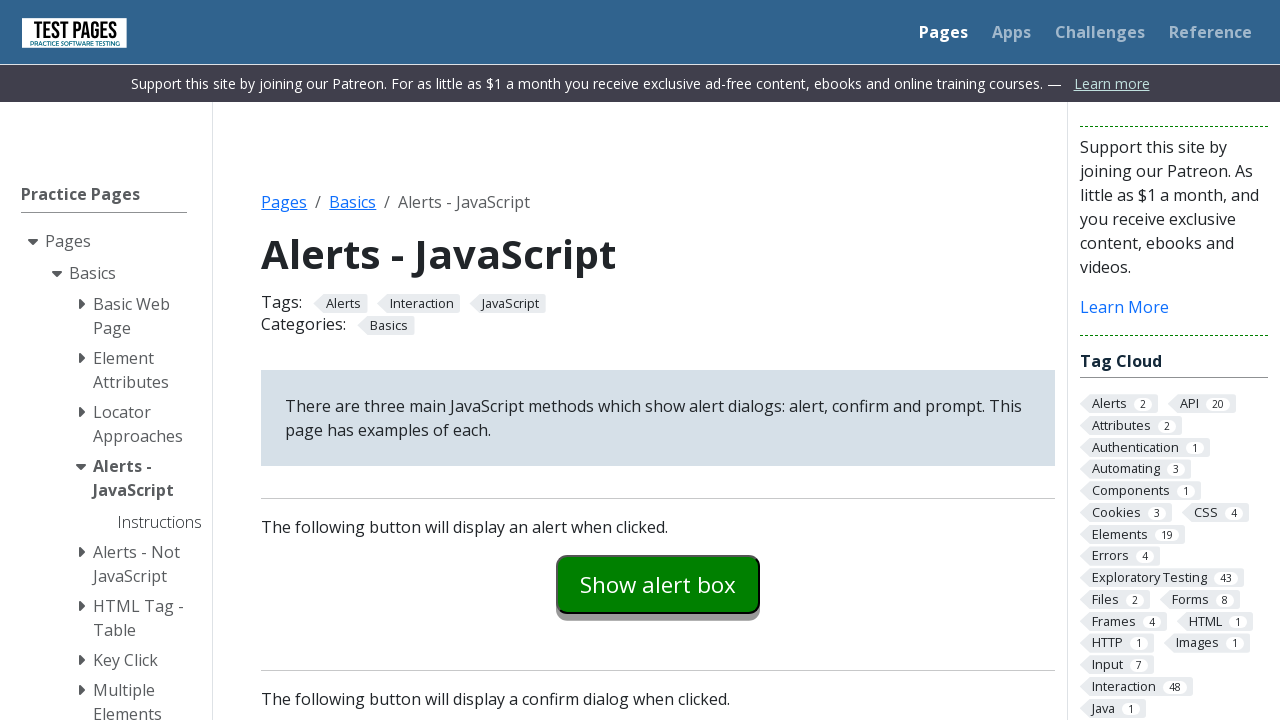

Clicked prompt example button at (658, 360) on #promptexample
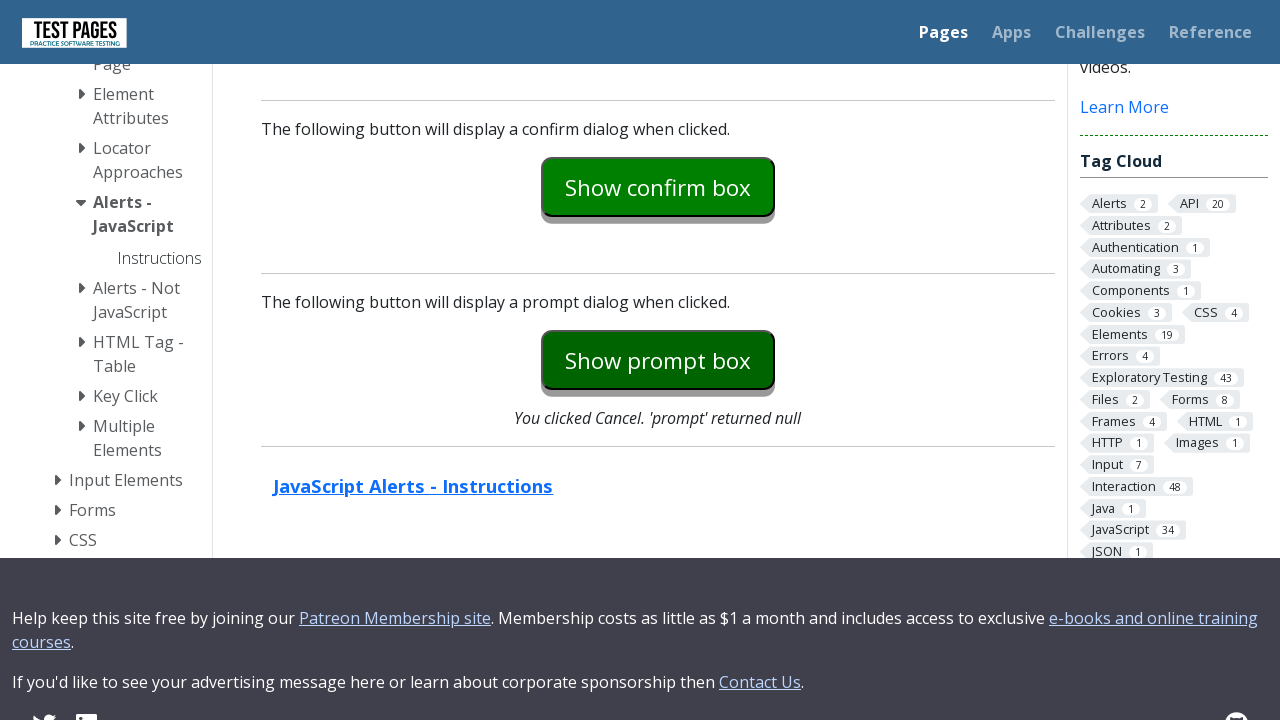

Prompt explanation text appeared after dismissing dialog
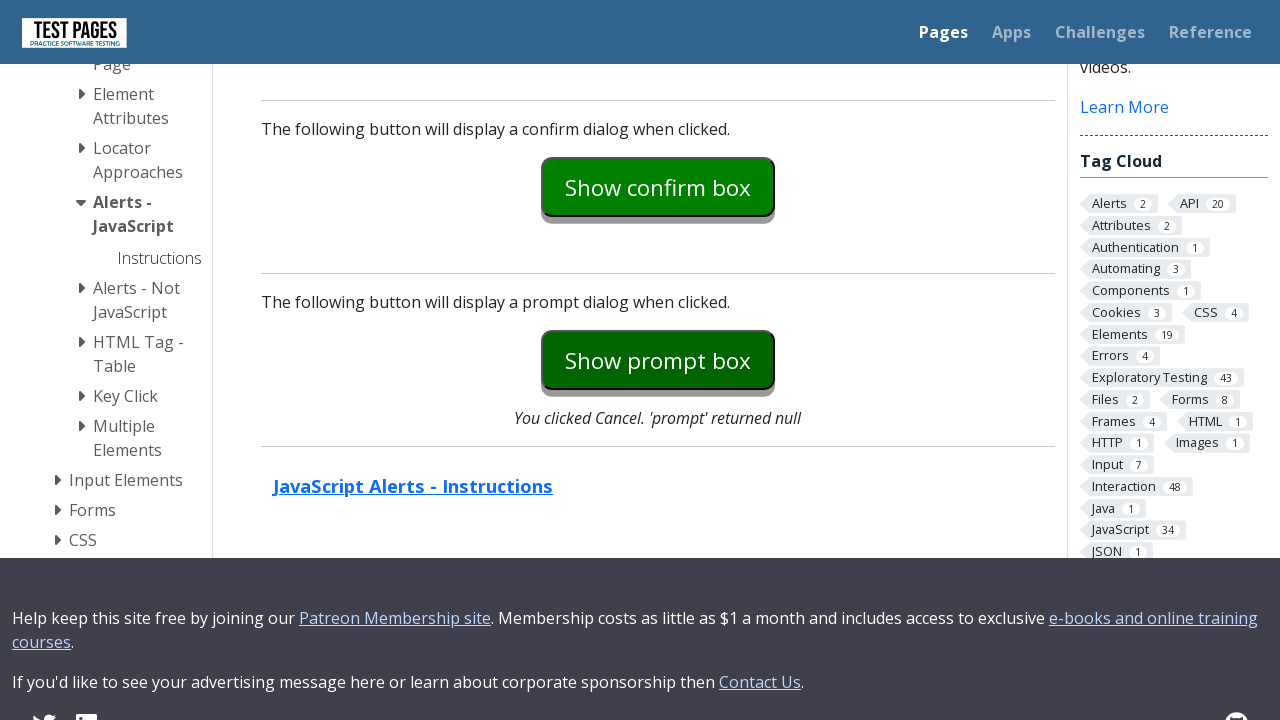

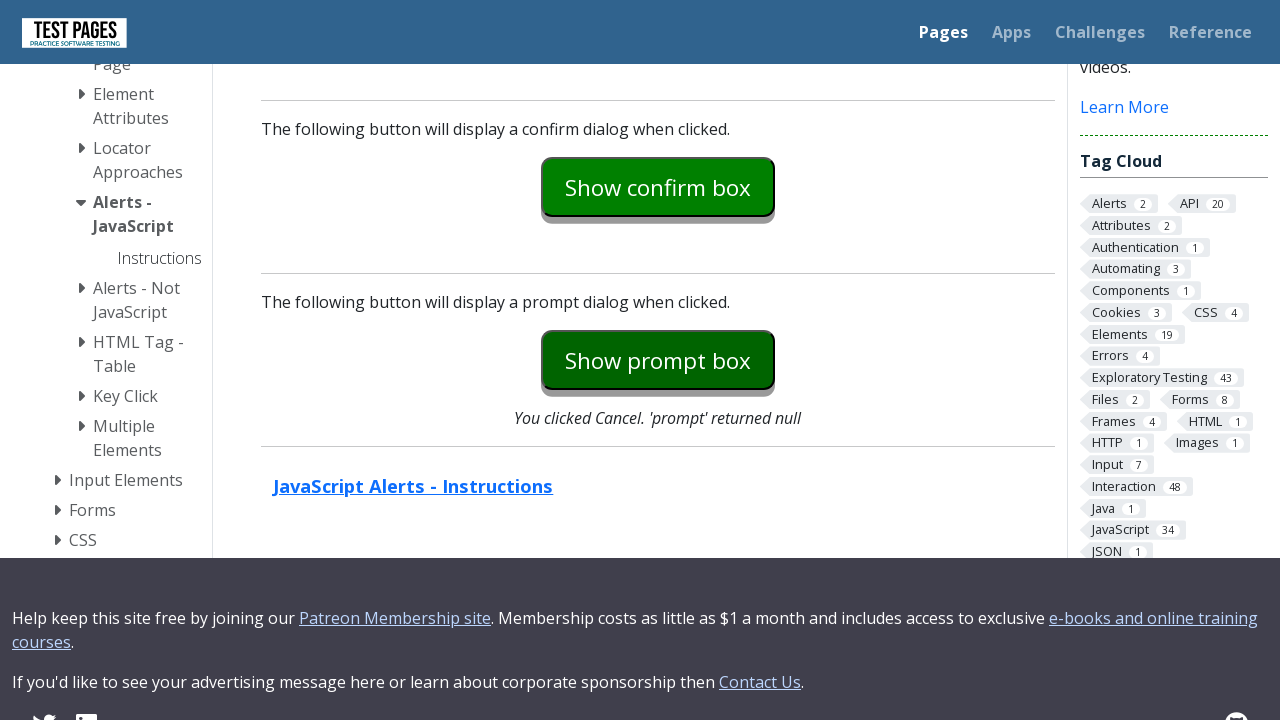